Tests opting out of A/B testing by forging an Optimizely opt-out cookie on the homepage before navigating to the A/B test page

Starting URL: http://the-internet.herokuapp.com

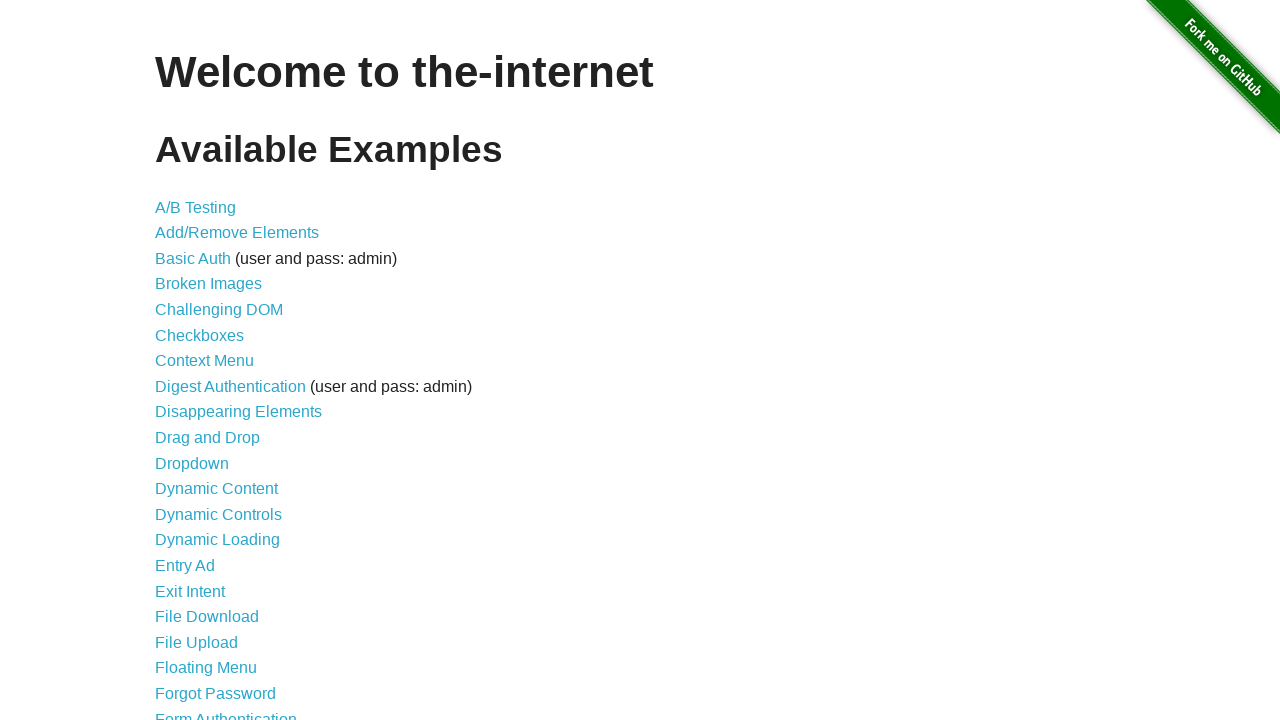

Added Optimizely opt-out cookie to context
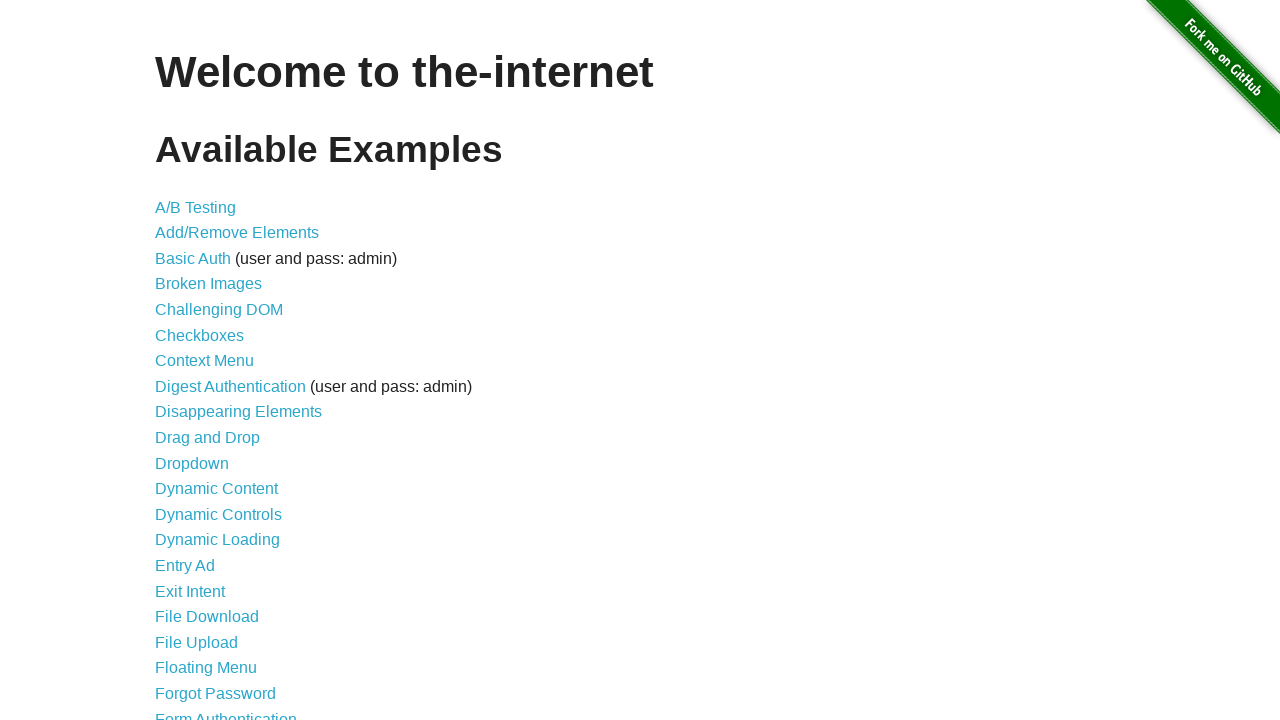

Navigated to A/B test page
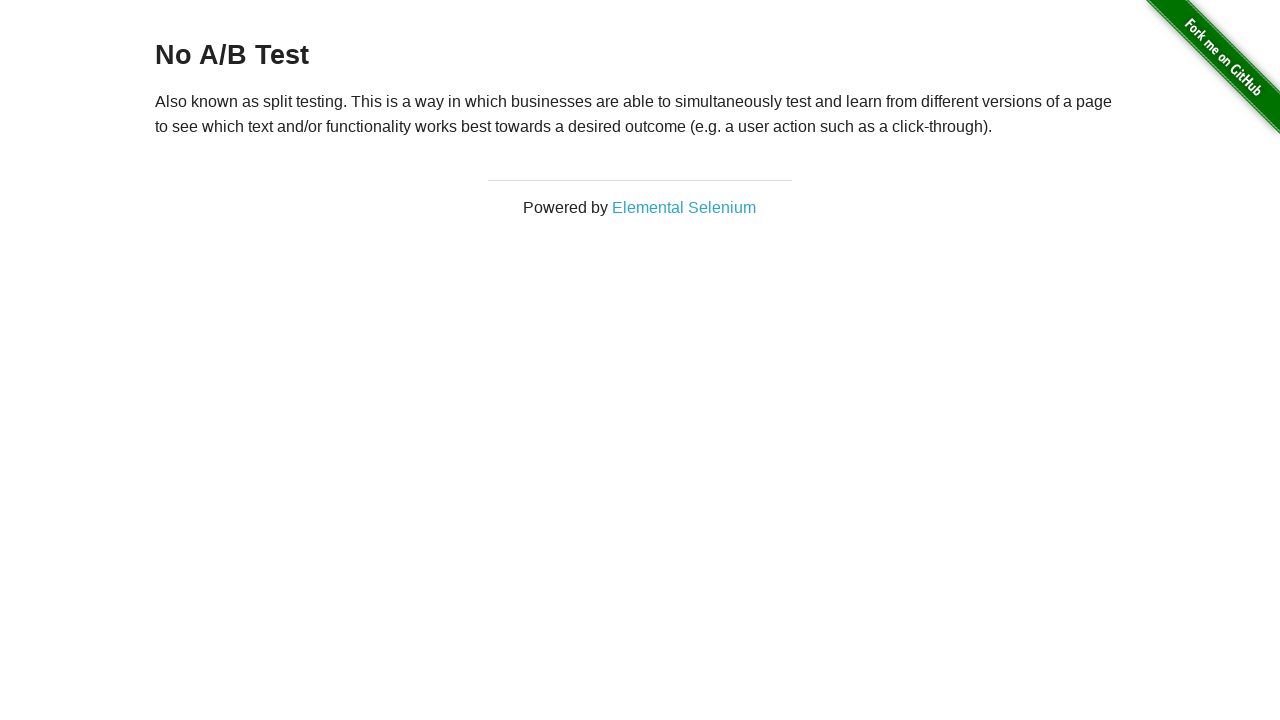

Retrieved heading text from page
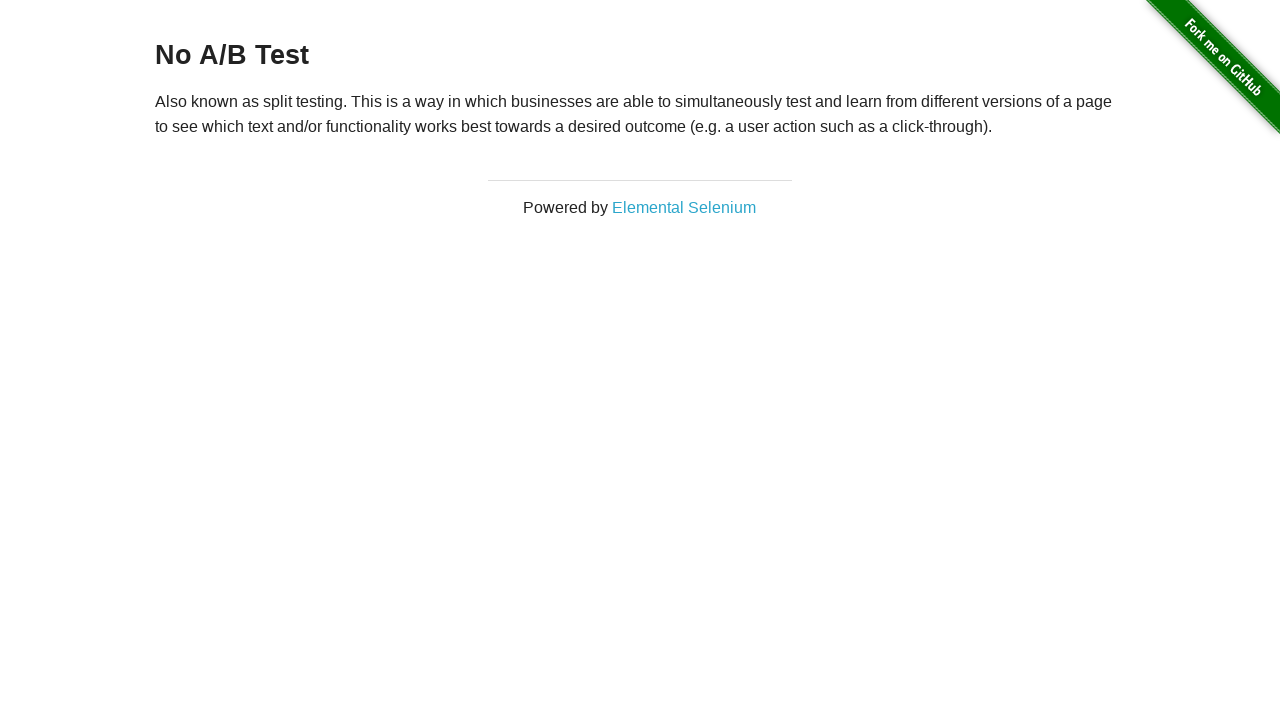

Verified heading text is 'No A/B Test' - opt-out successful
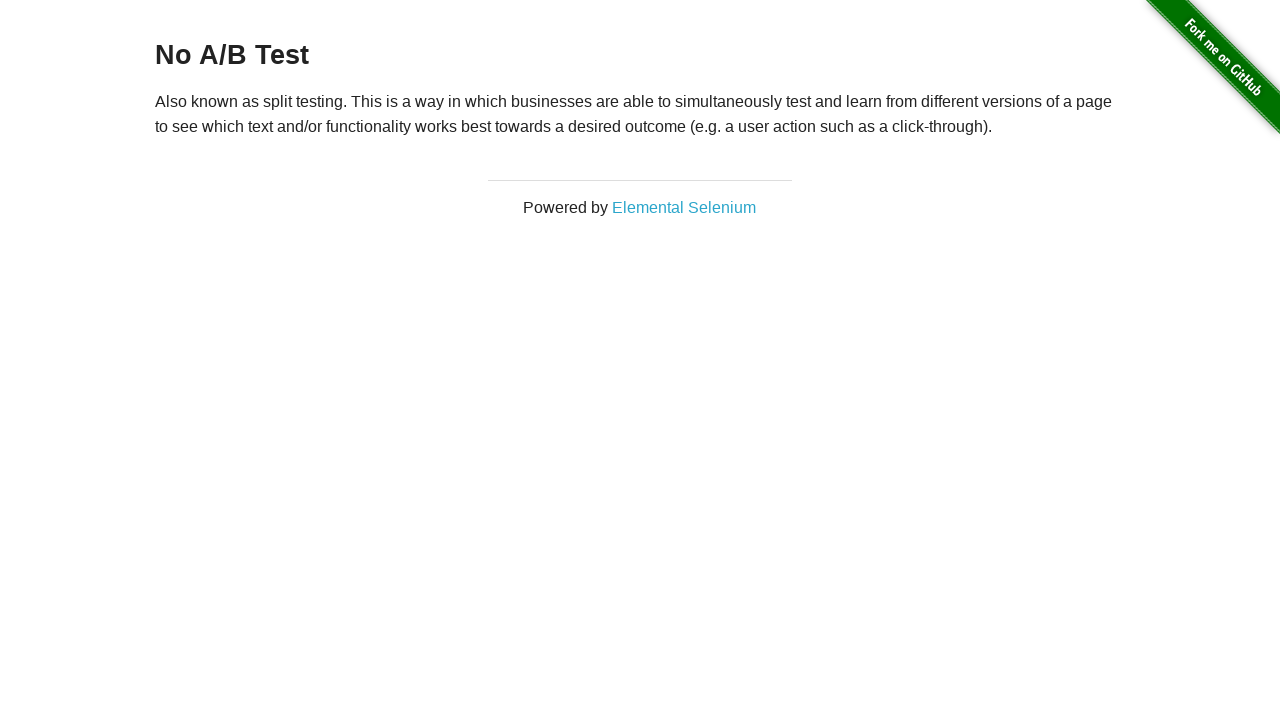

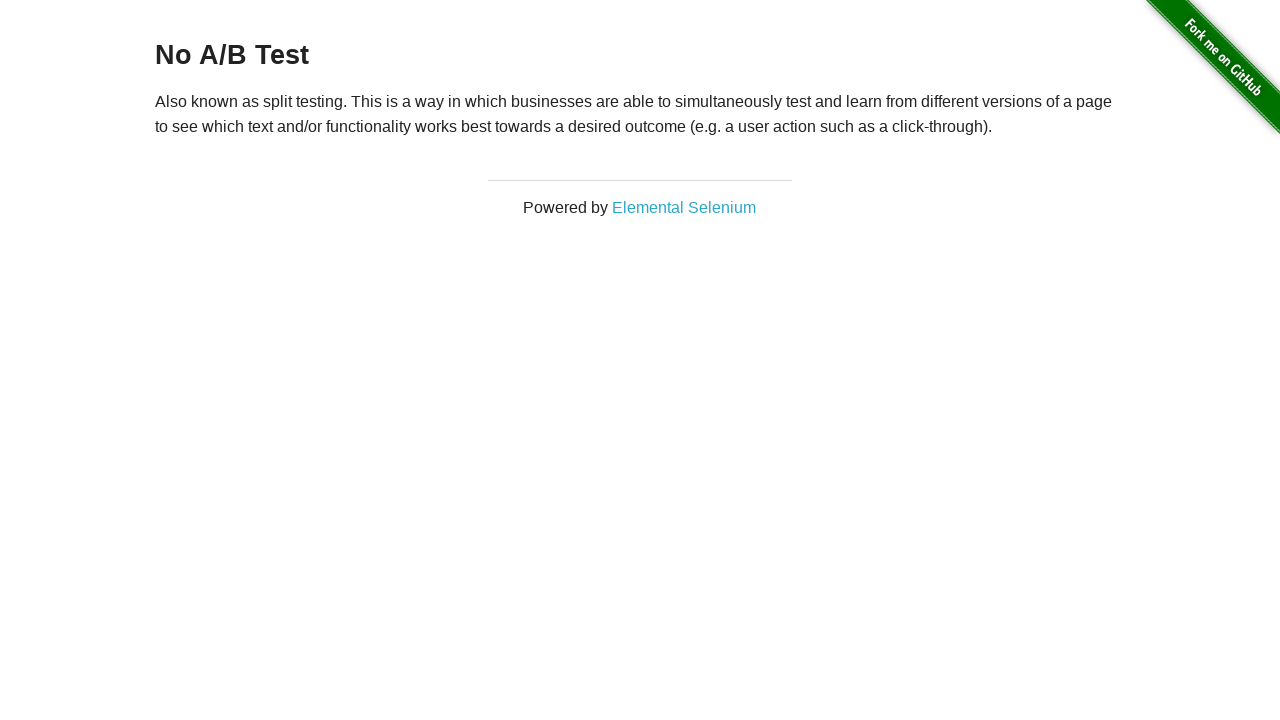